Tests form interactions including text input, radio buttons, checkboxes, dropdown selection, file upload, and form submission

Starting URL: https://www.techlistic.com/p/selenium-practice-form.html

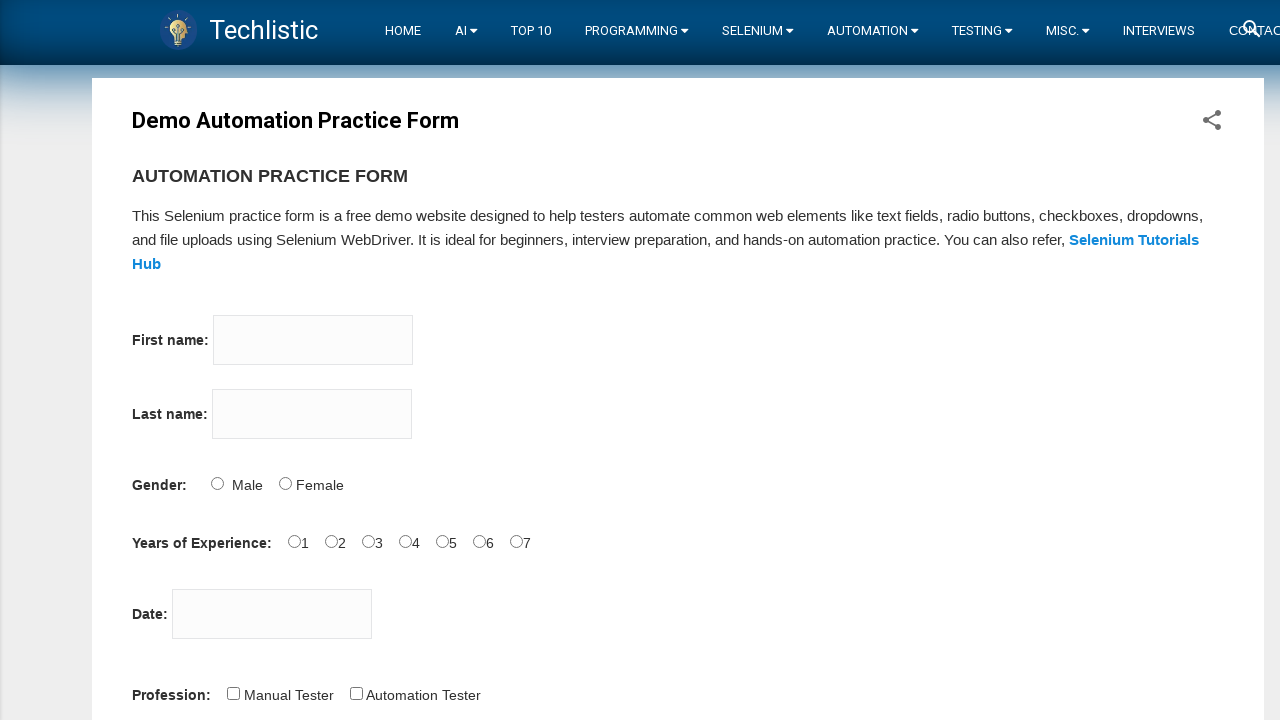

Set viewport size to 1024x1024
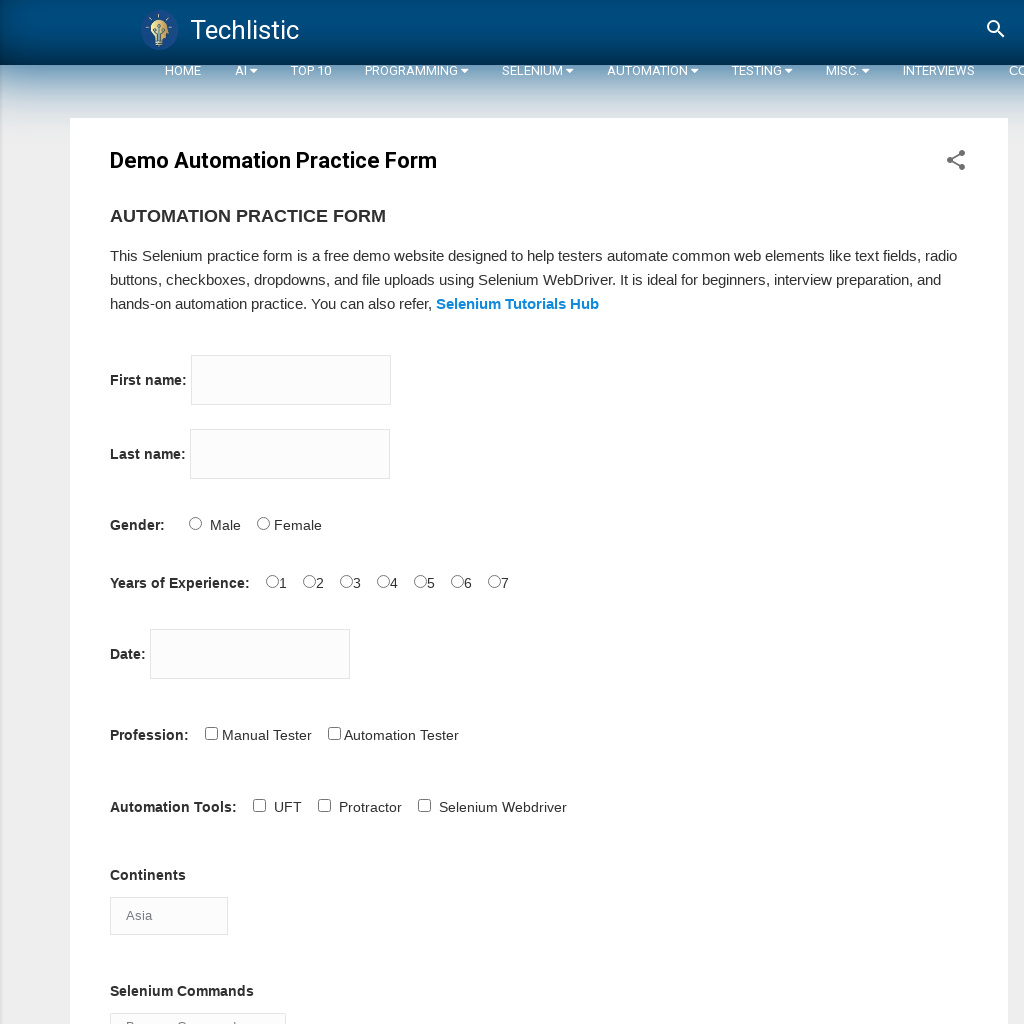

Entered 'Playwright' in first name field on input[name='firstname']
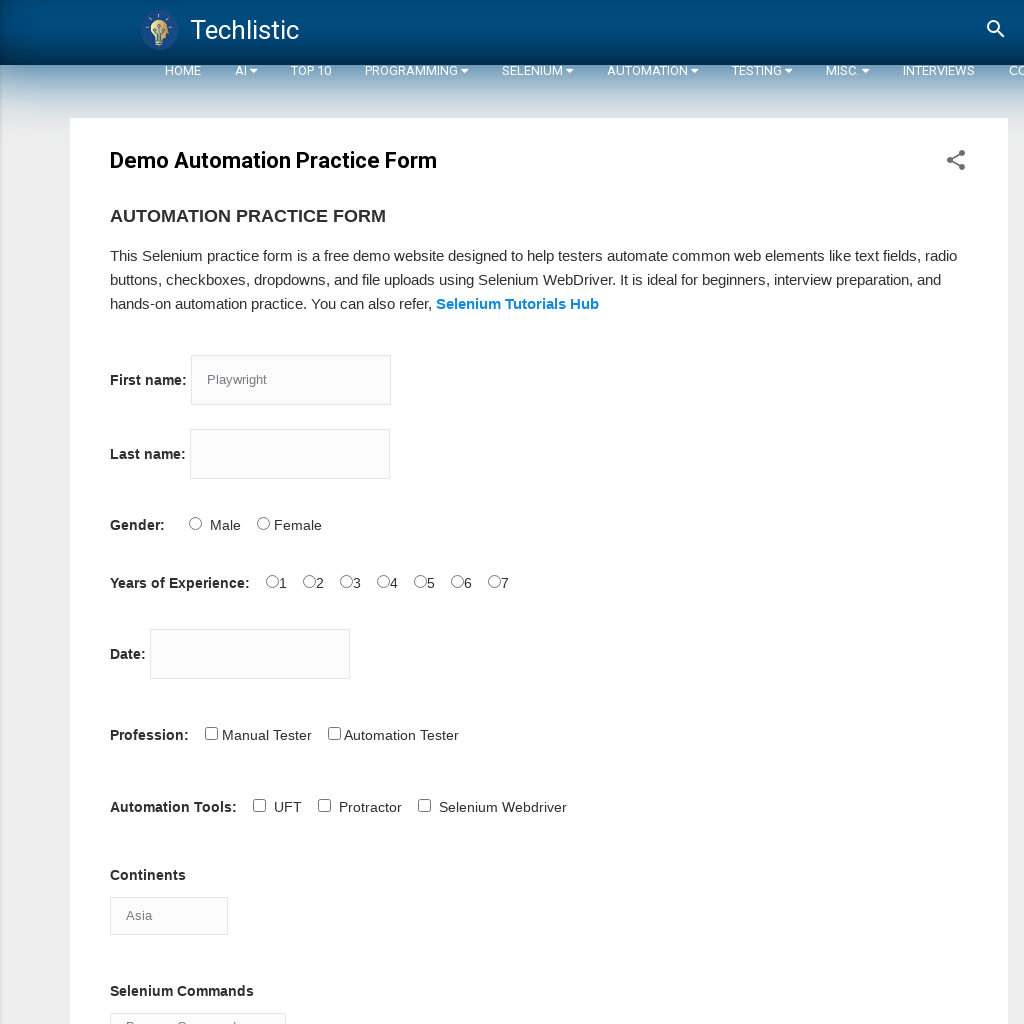

Selected radio button for experience level at (495, 581) on #exp-6
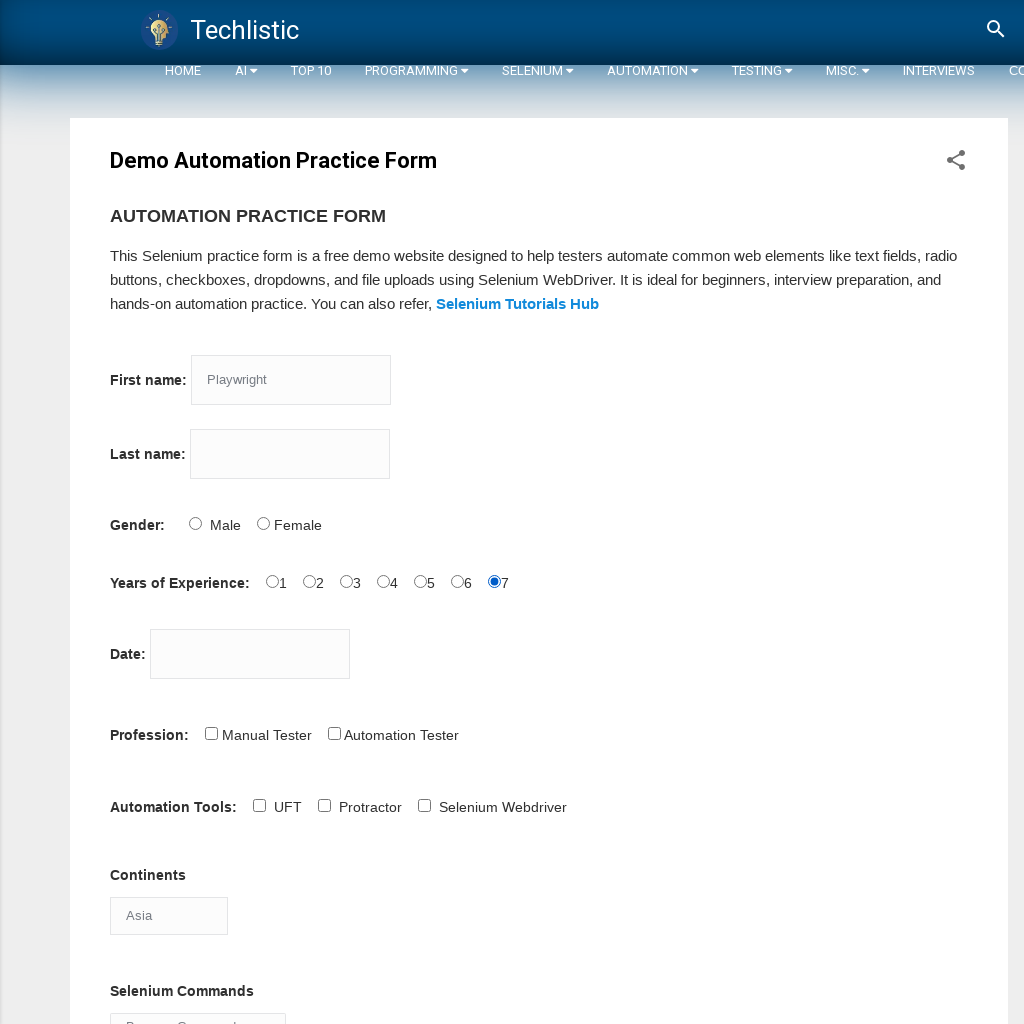

Checked profession checkbox at (335, 733) on #profession-1
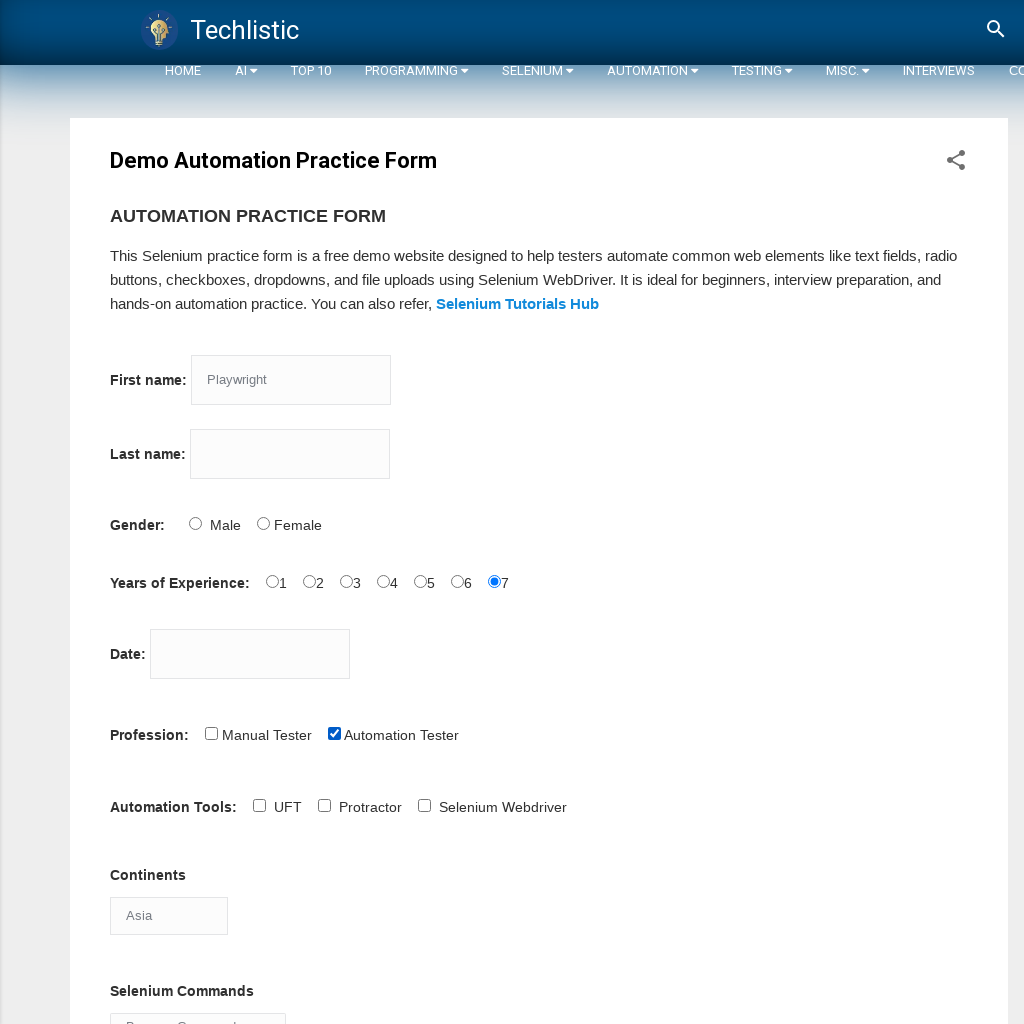

Selected 'Europe' from continents dropdown on #continents
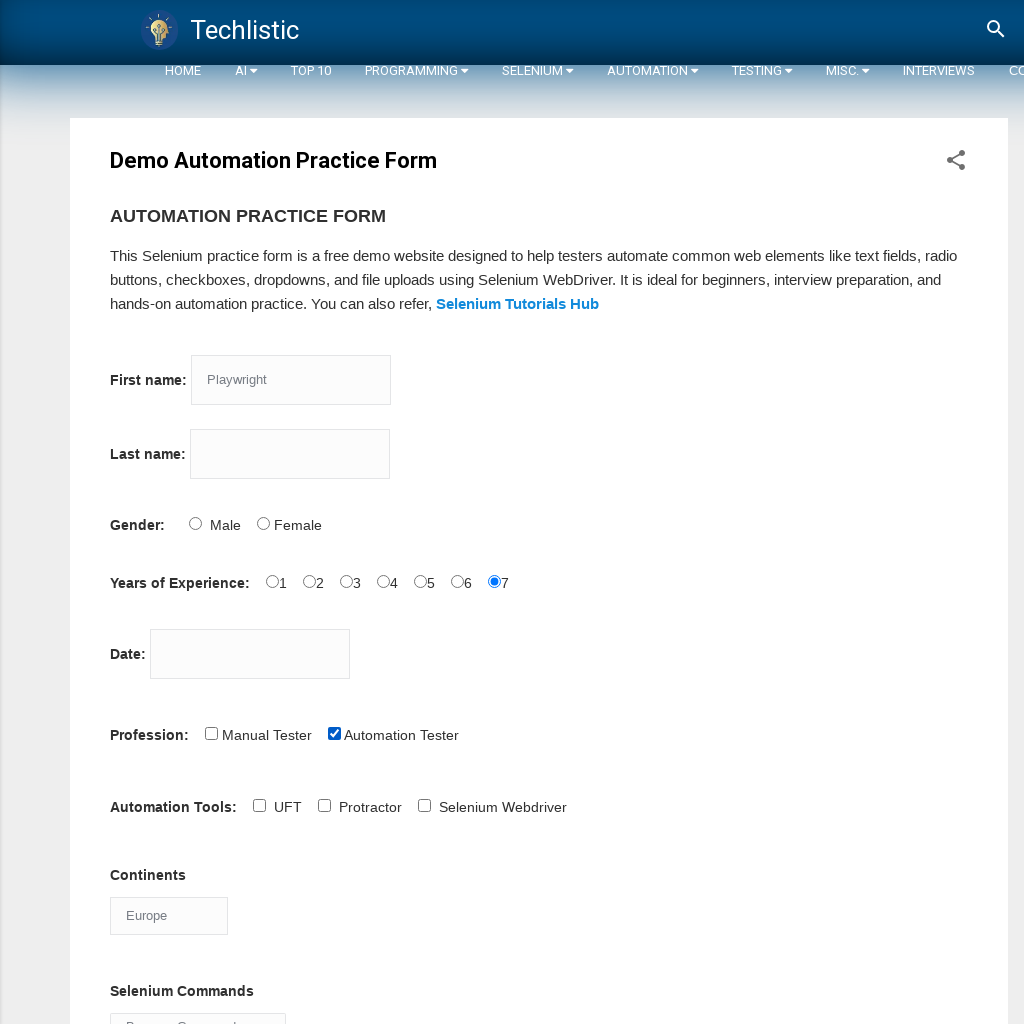

Clicked form submit button at (136, 512) on #submit
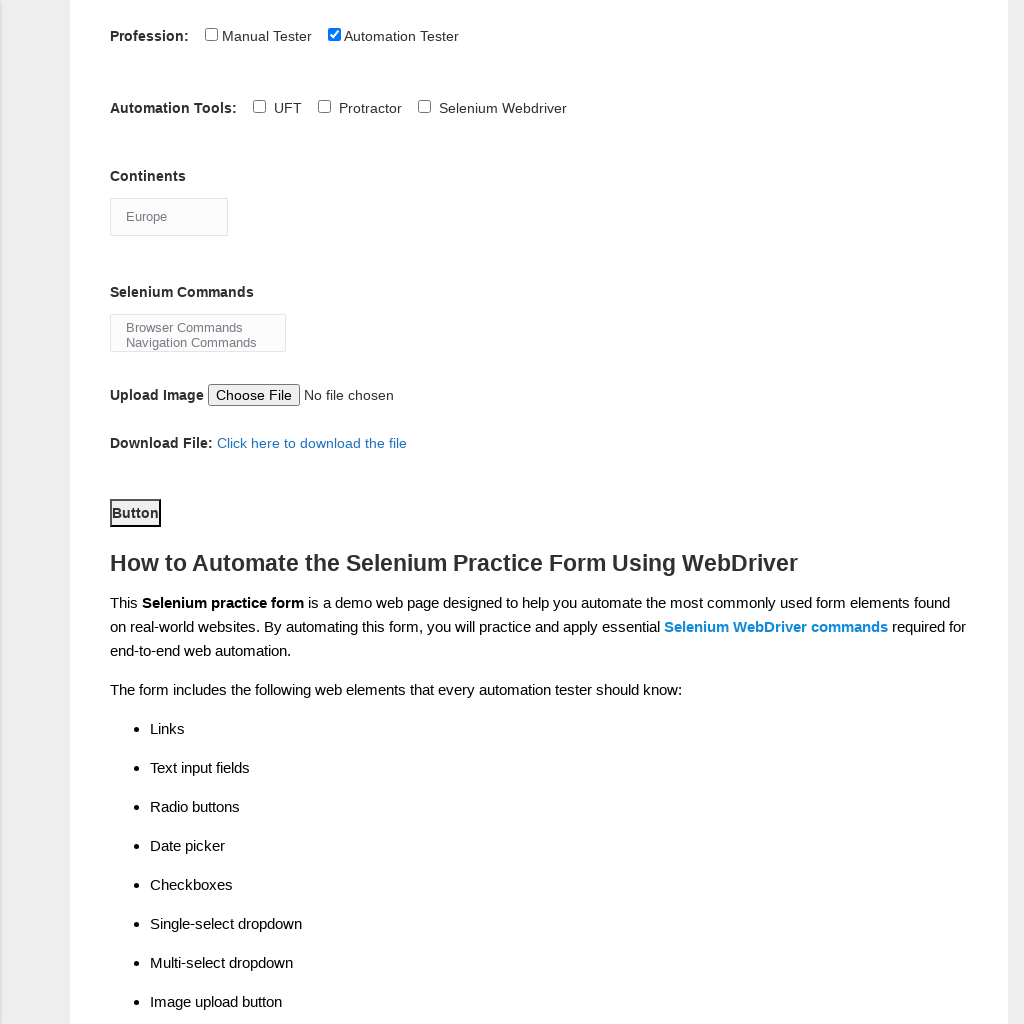

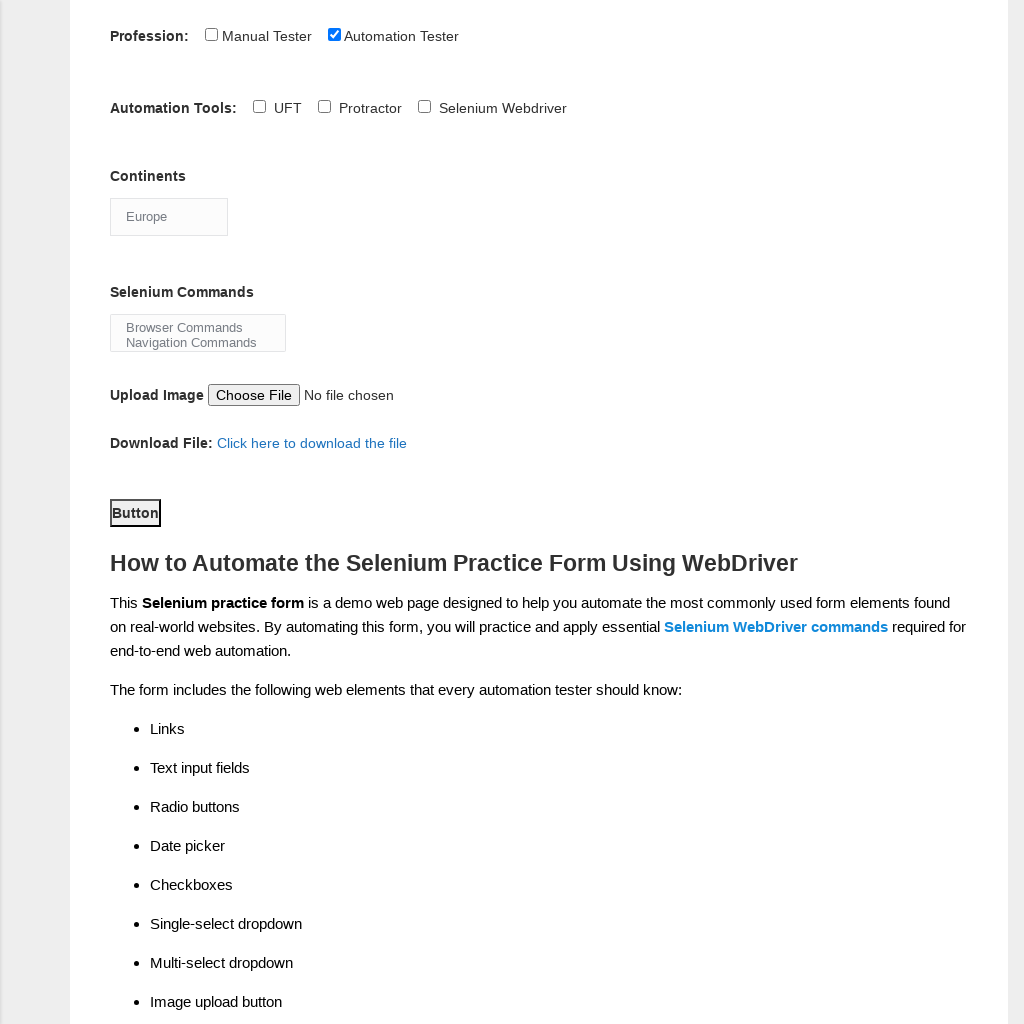